Tests unmarking items as complete by creating todos, checking one, then unchecking it.

Starting URL: https://demo.playwright.dev/todomvc

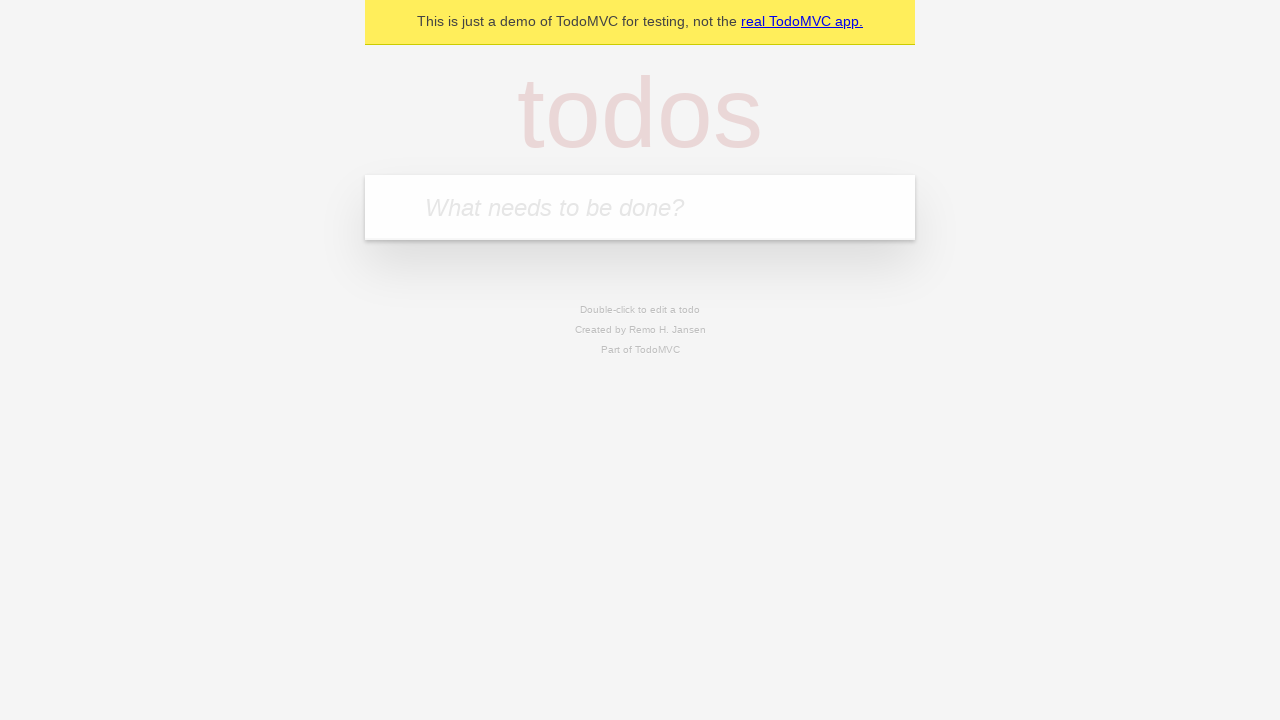

Filled todo input with 'buy some cheese' on internal:attr=[placeholder="What needs to be done?"i]
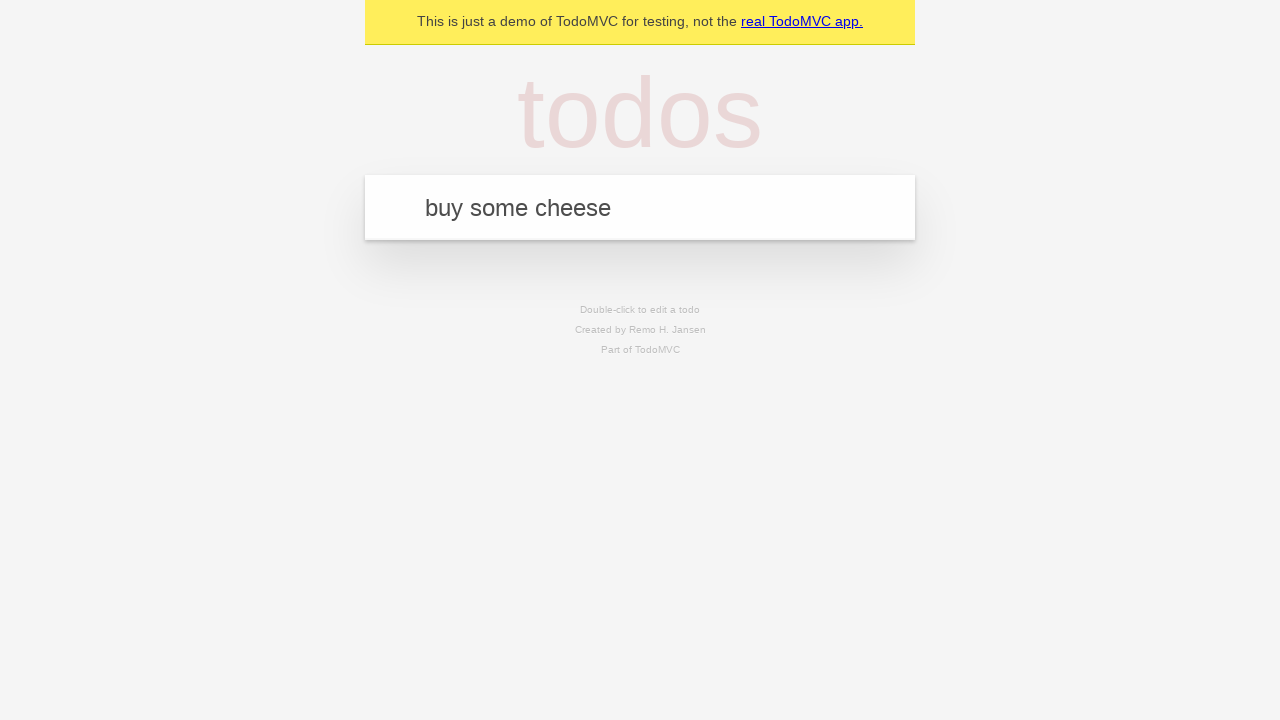

Pressed Enter to create first todo item on internal:attr=[placeholder="What needs to be done?"i]
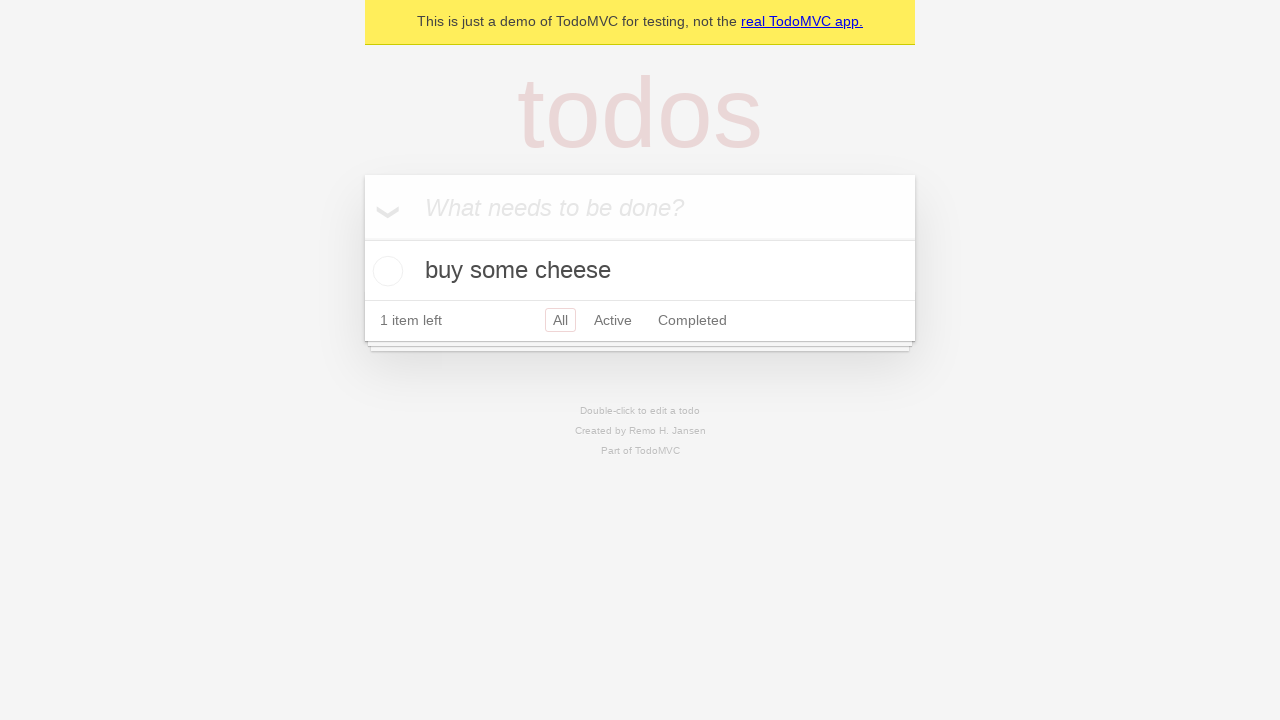

Filled todo input with 'feed the cat' on internal:attr=[placeholder="What needs to be done?"i]
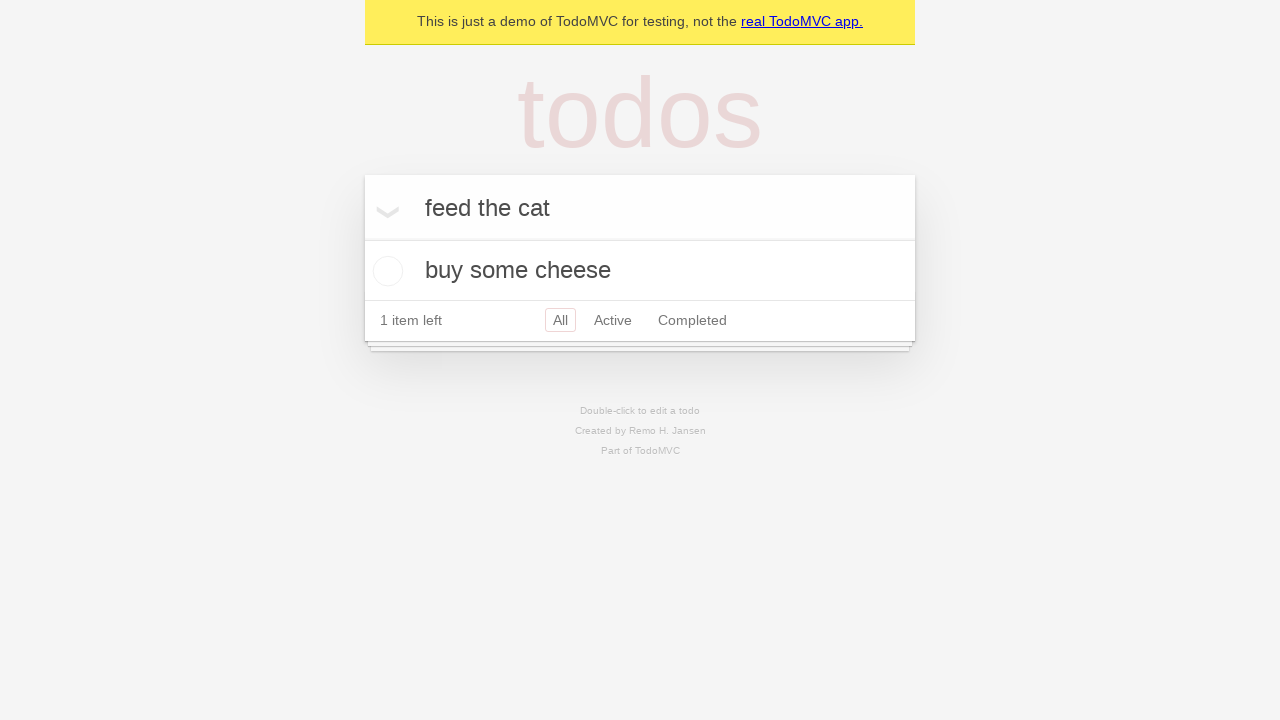

Pressed Enter to create second todo item on internal:attr=[placeholder="What needs to be done?"i]
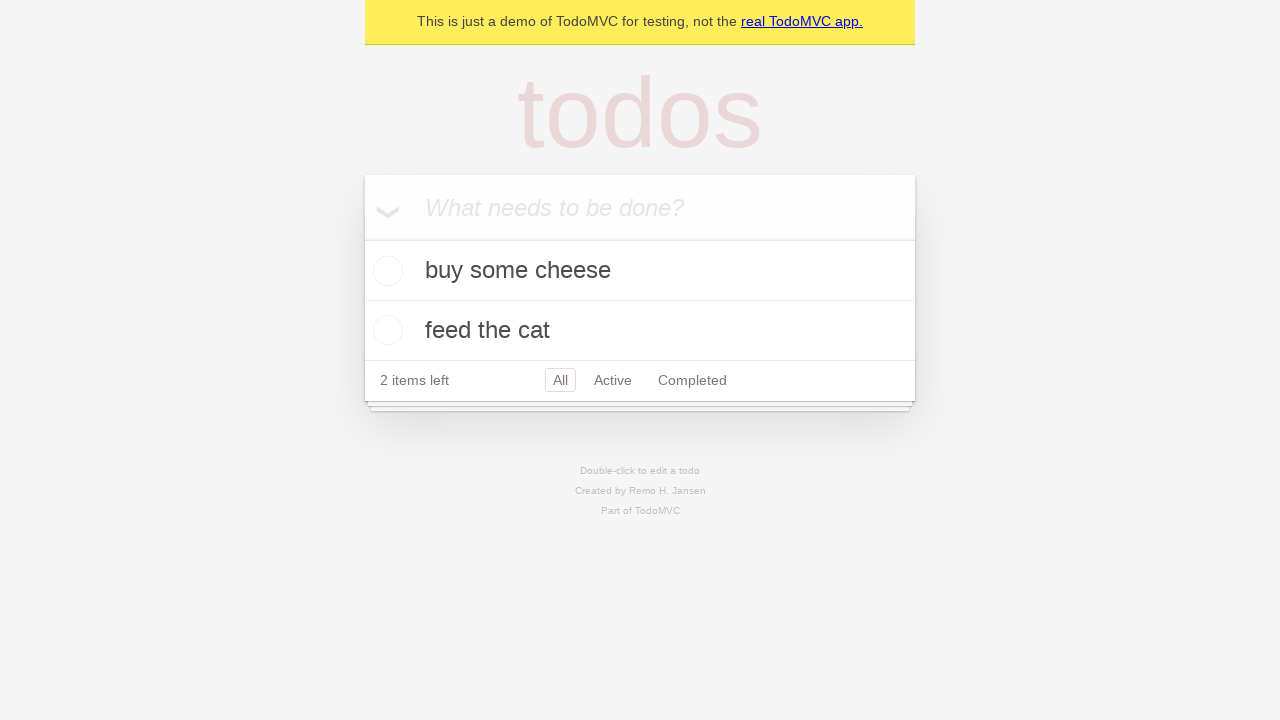

Checked first todo item 'buy some cheese' at (385, 271) on internal:testid=[data-testid="todo-item"s] >> nth=0 >> internal:role=checkbox
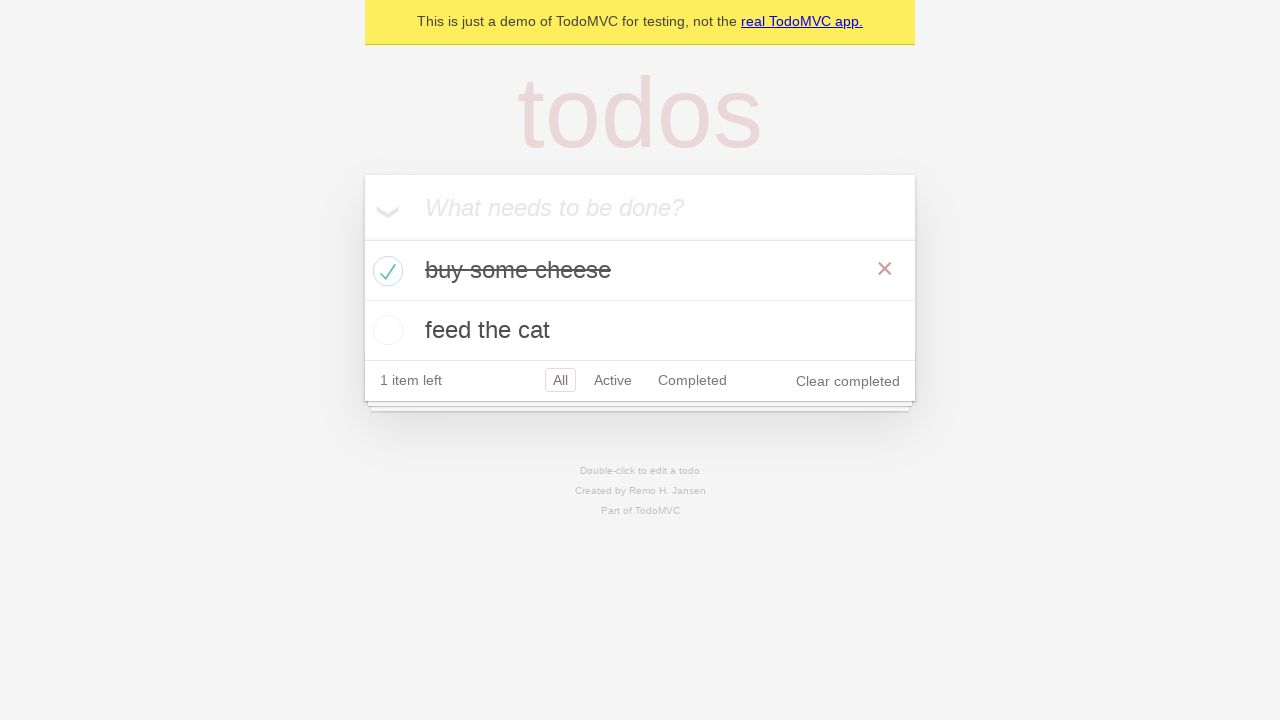

Unchecked first todo item to mark as incomplete at (385, 271) on internal:testid=[data-testid="todo-item"s] >> nth=0 >> internal:role=checkbox
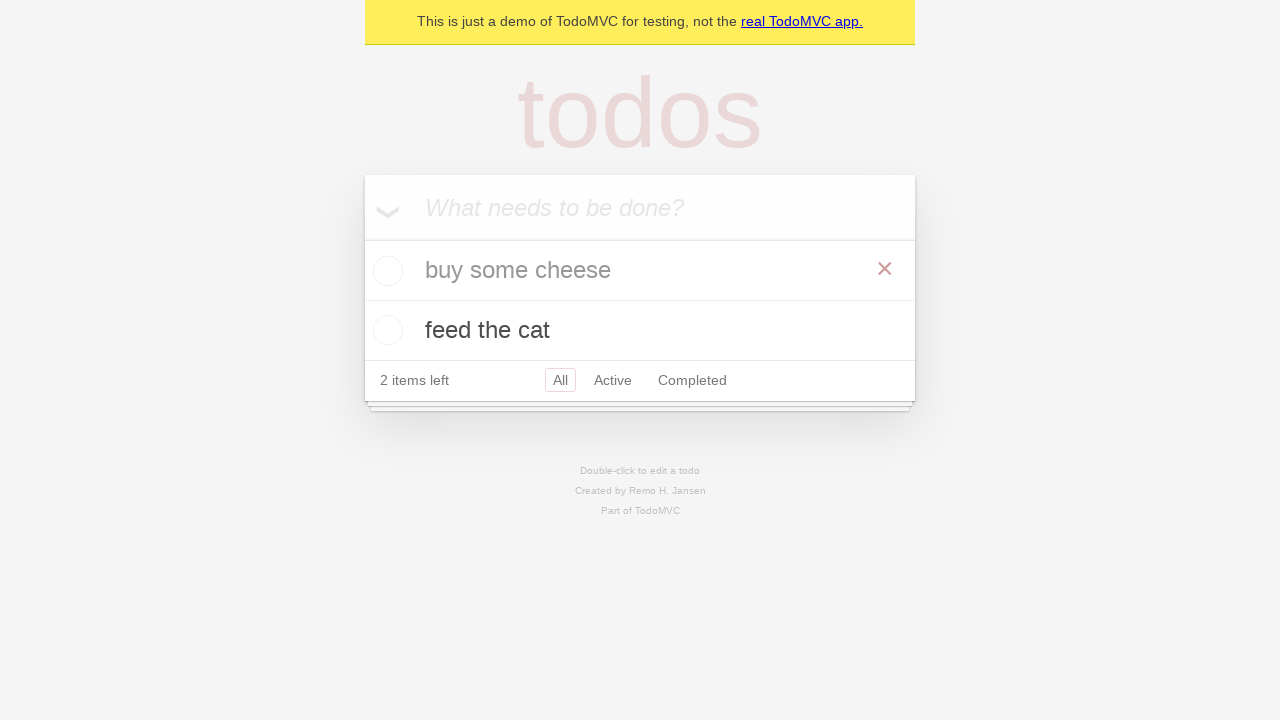

Waited for todo items to update state
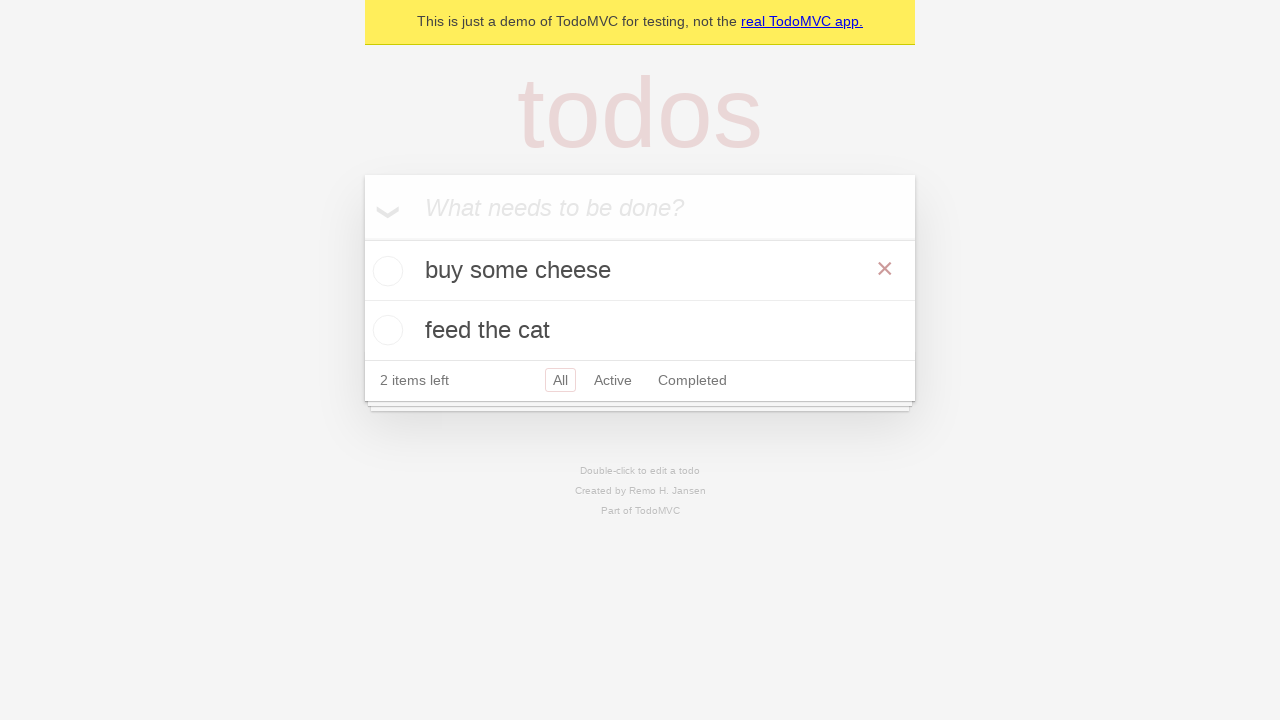

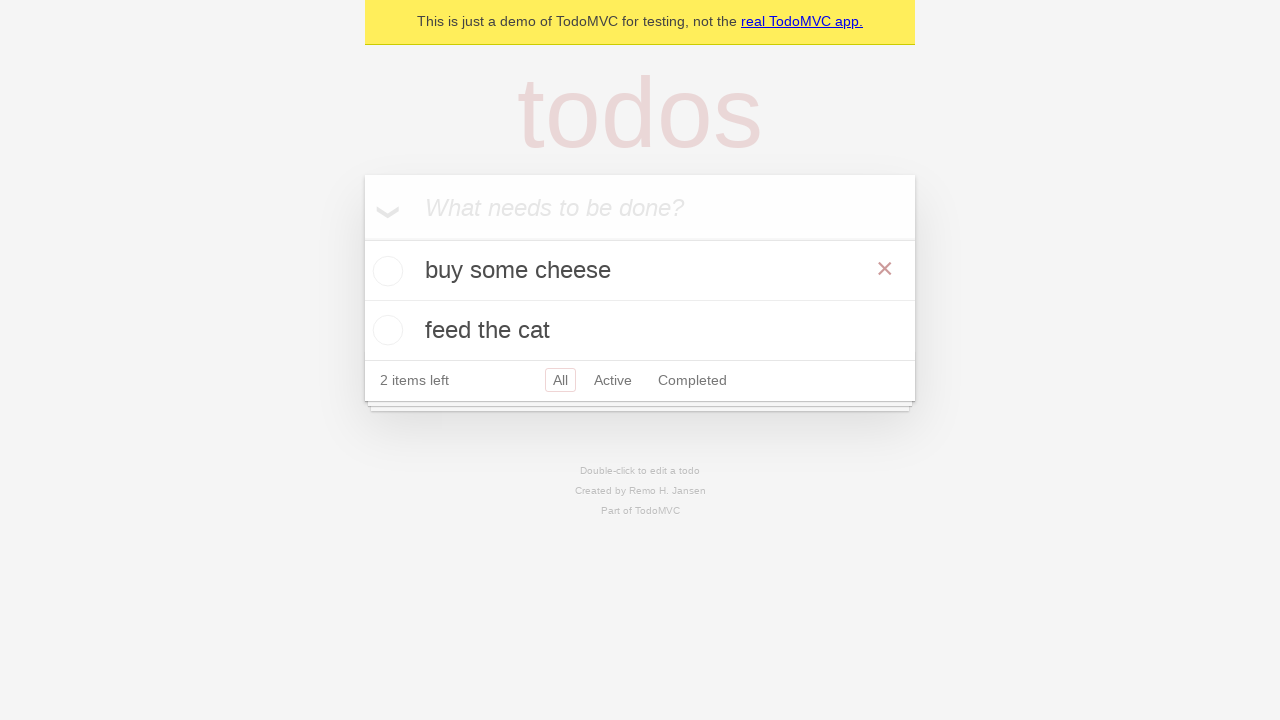